Tests that a 4-digit zip code displays an error message

Starting URL: https://www.sharelane.com/cgi-bin/register.py

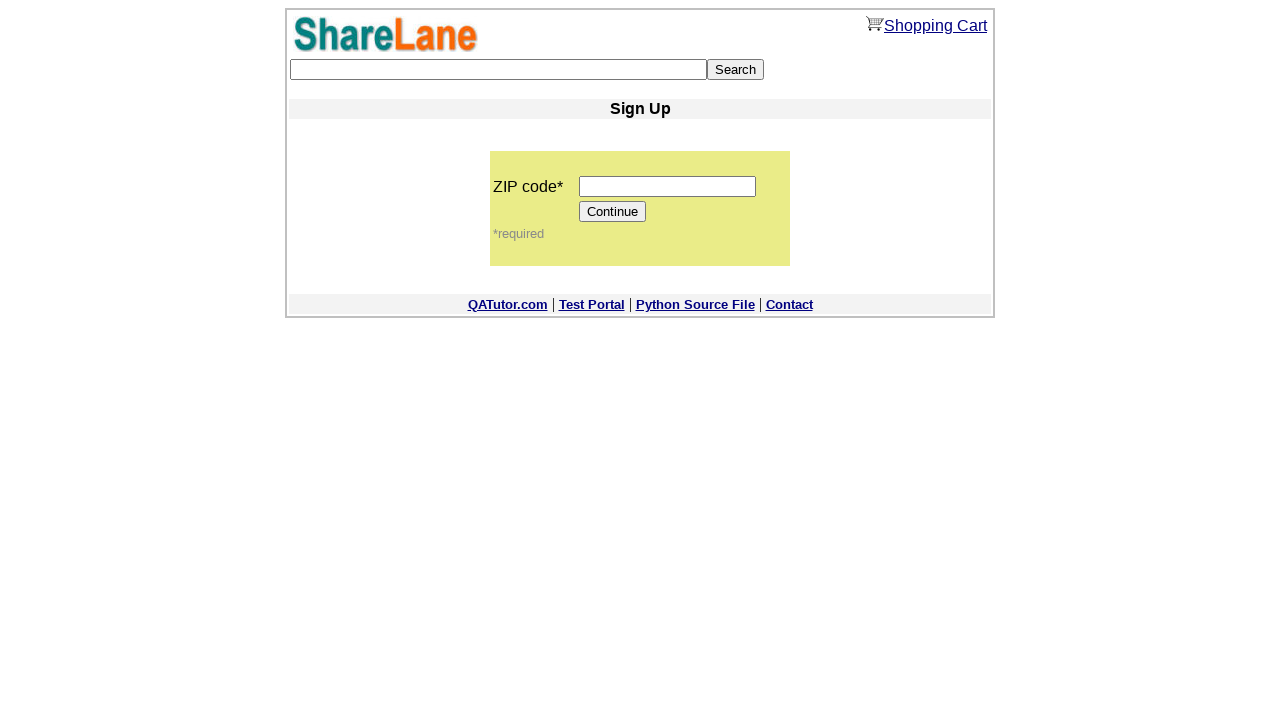

Filled zip code field with 4-digit value '2345' on input[name='zip_code']
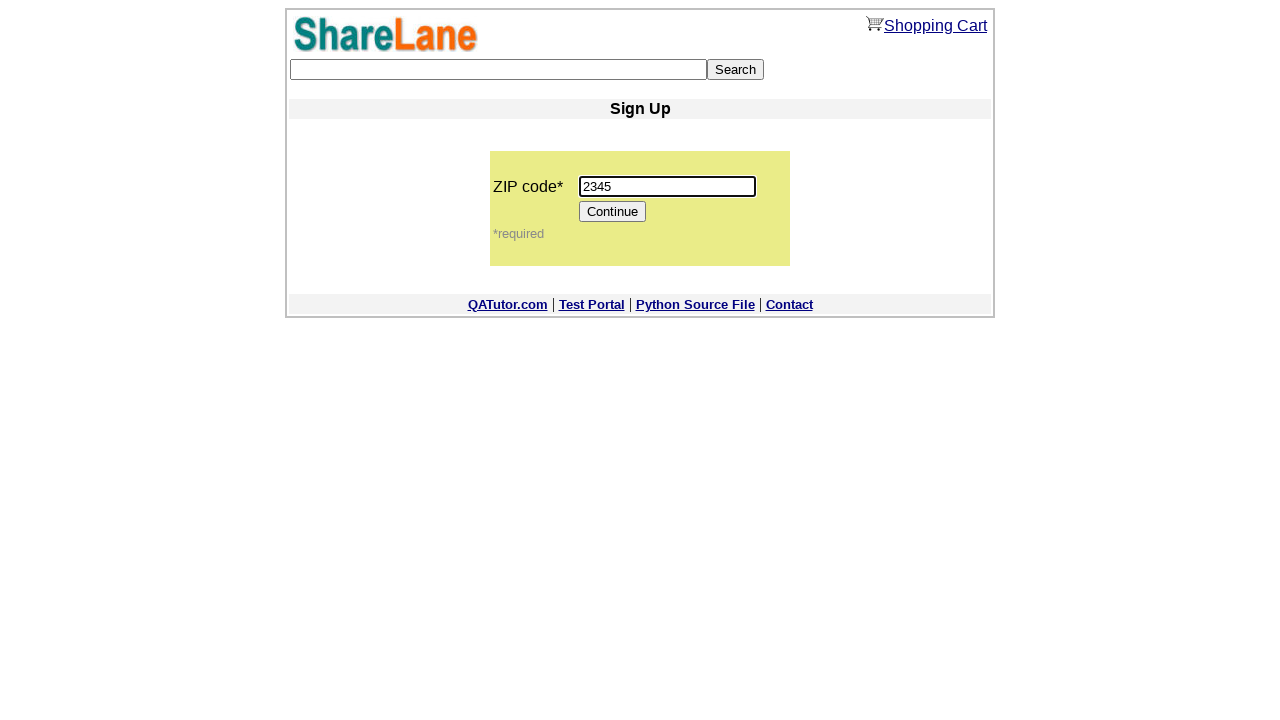

Clicked Continue button to submit the form at (613, 212) on [value='Continue']
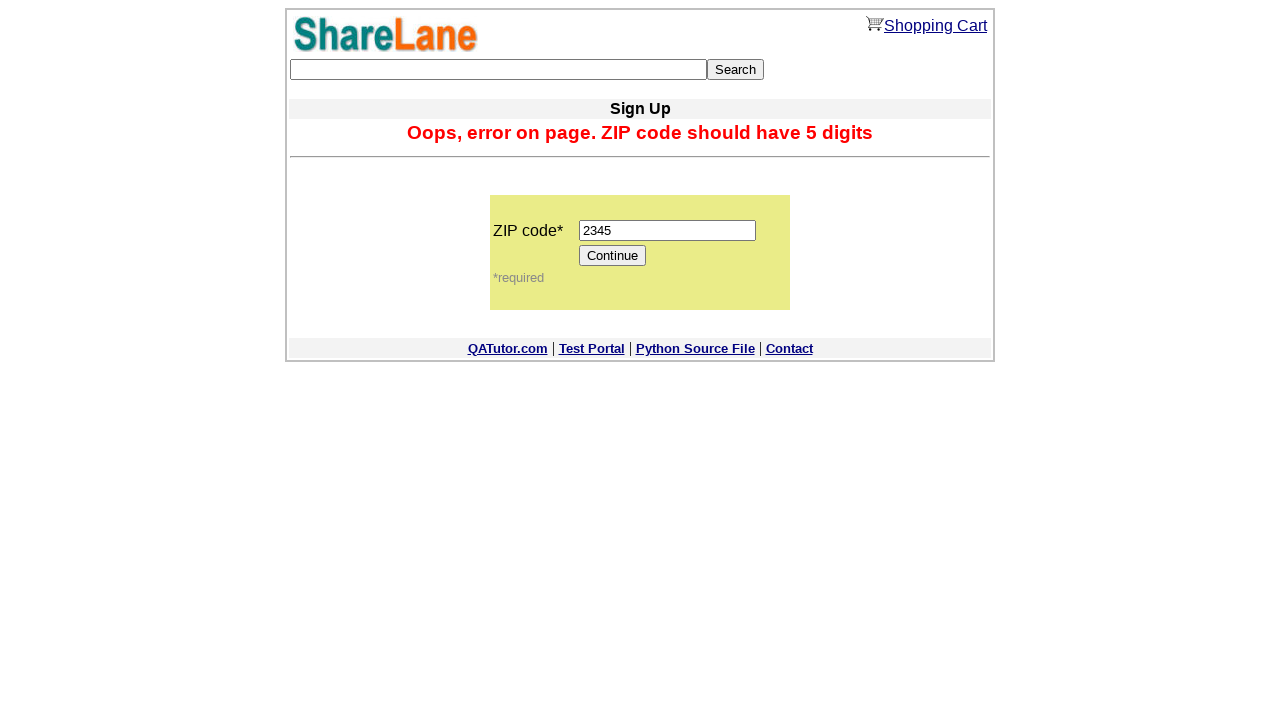

Error message appeared confirming 4-digit zip code validation failed
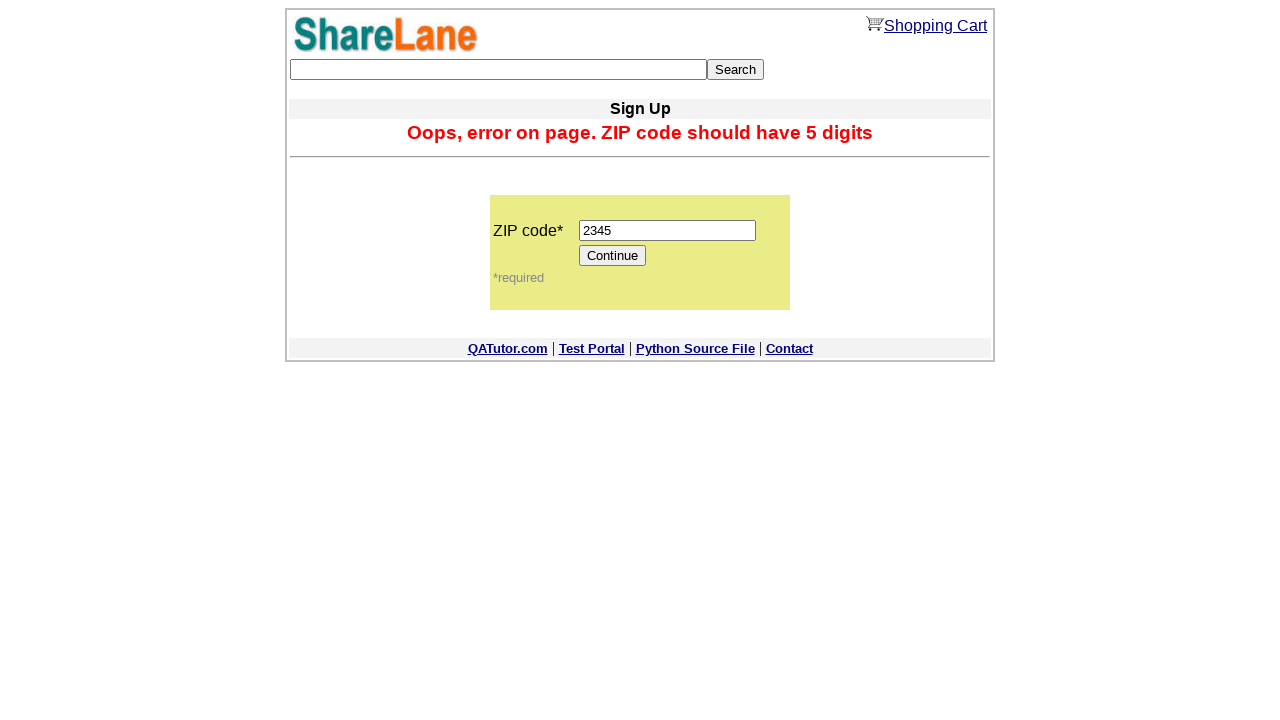

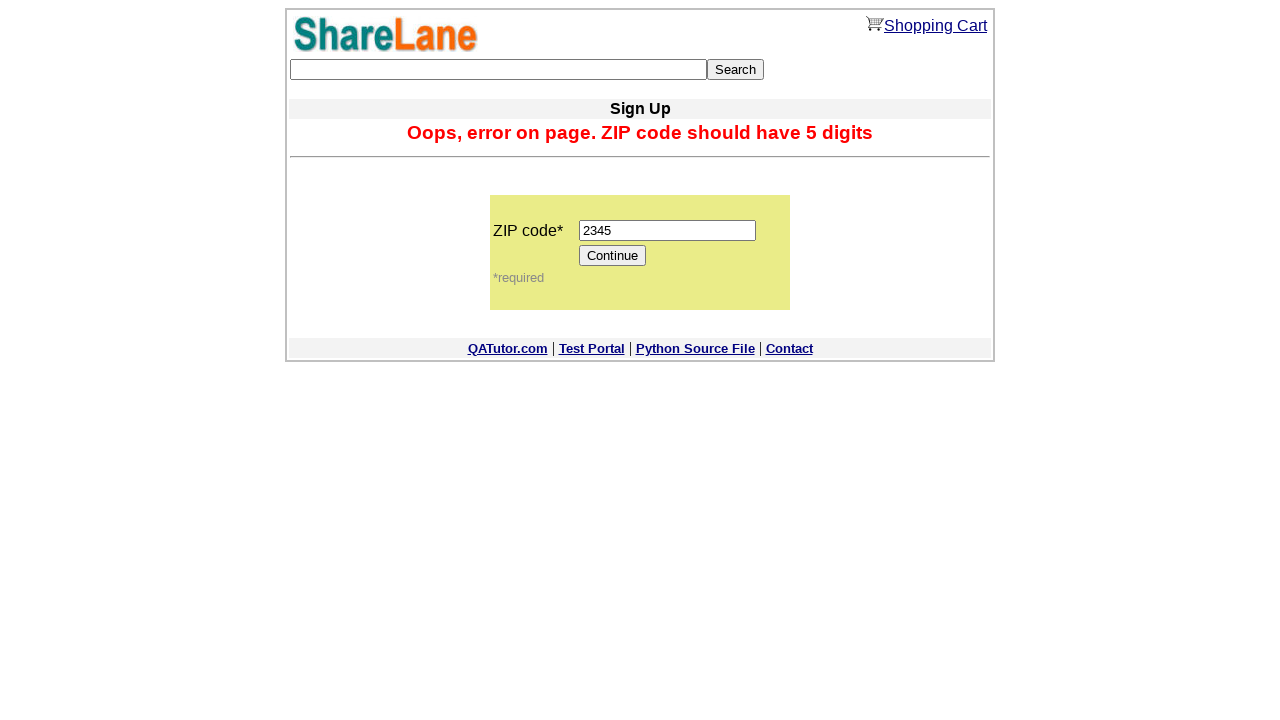